Tests row selection functionality in a Mantine React Table component within a Storybook iframe, including selecting all rows, deselecting all, and selecting an individual row.

Starting URL: https://www.mantine-react-table.dev/?path=/story/features-selection-examples--selection-enabled

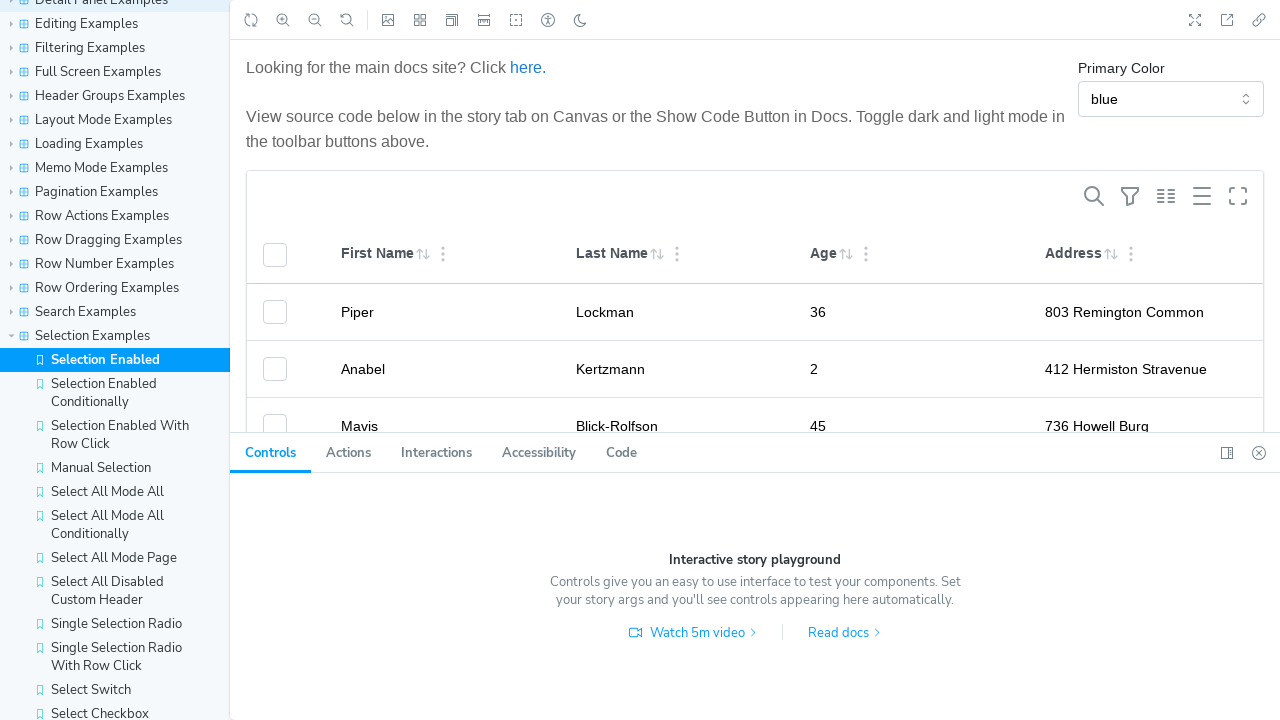

Located Storybook preview iframe containing the Mantine React Table
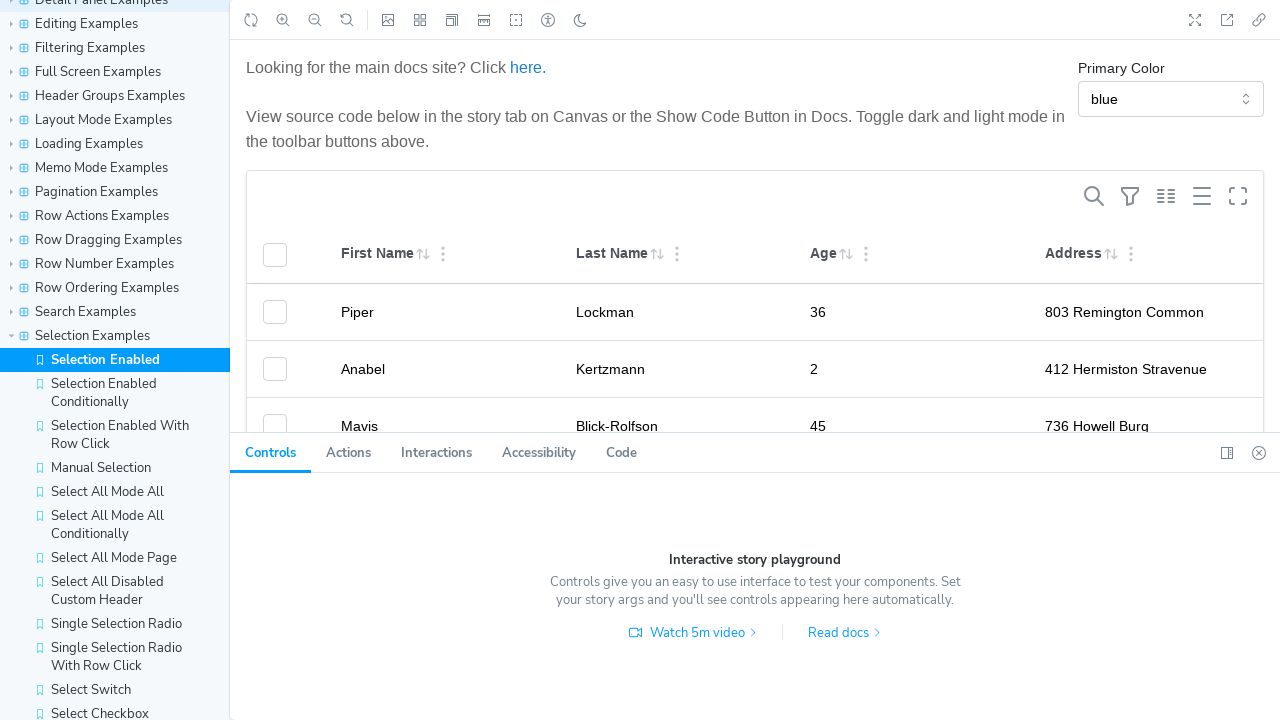

Found the 'Select All' checkbox
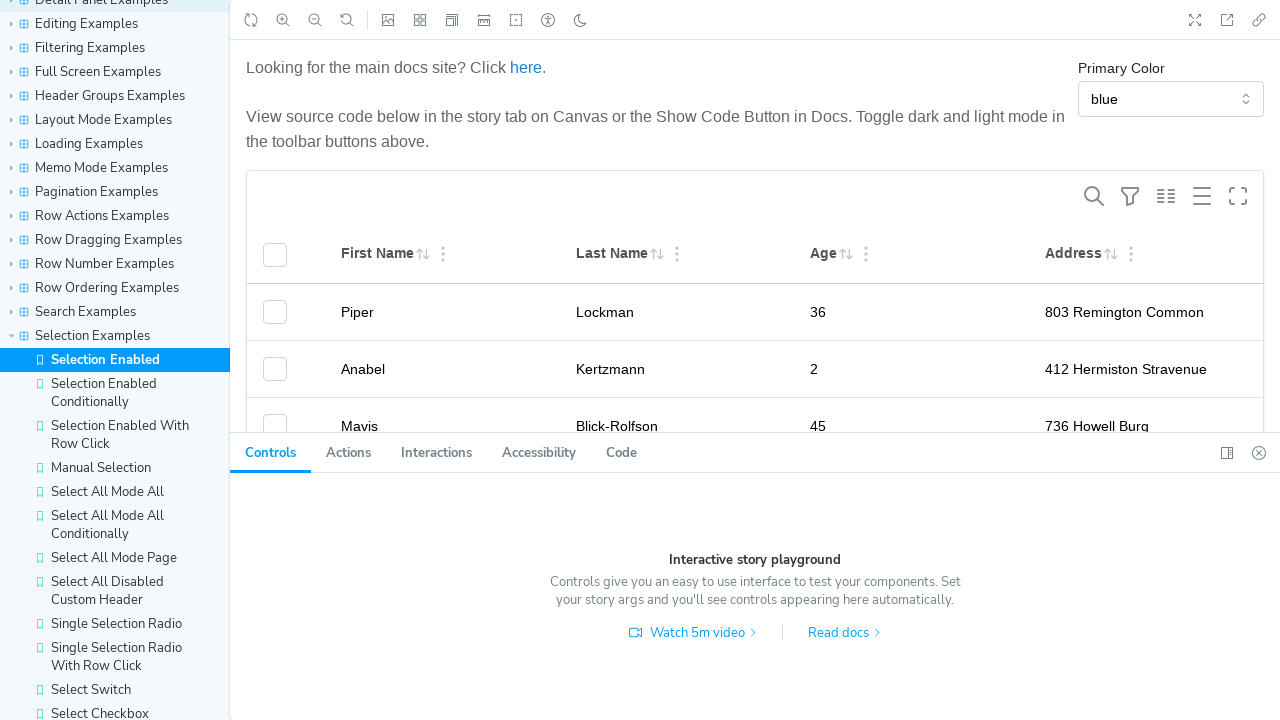

Checked the 'Select All' checkbox to select all rows at (275, 255) on iframe[title="storybook-preview-iframe"] >> internal:control=enter-frame >> inte
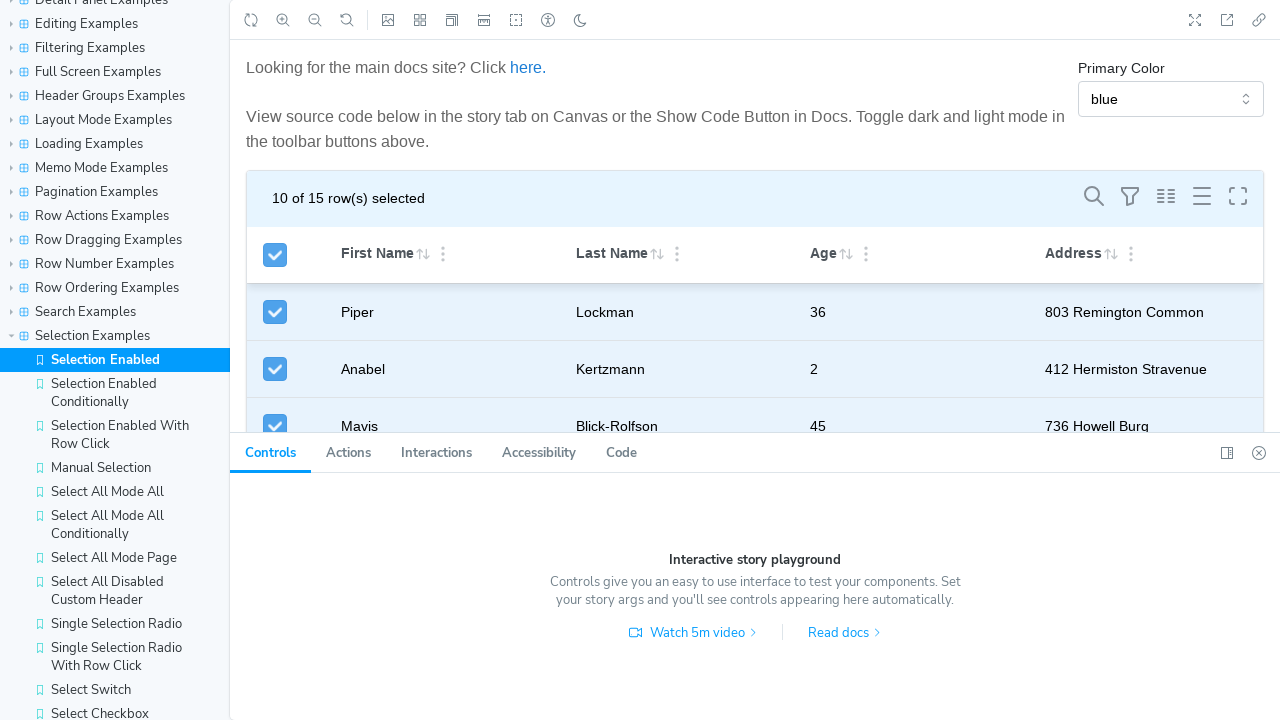

Unchecked the 'Select All' checkbox to deselect all rows at (275, 255) on iframe[title="storybook-preview-iframe"] >> internal:control=enter-frame >> inte
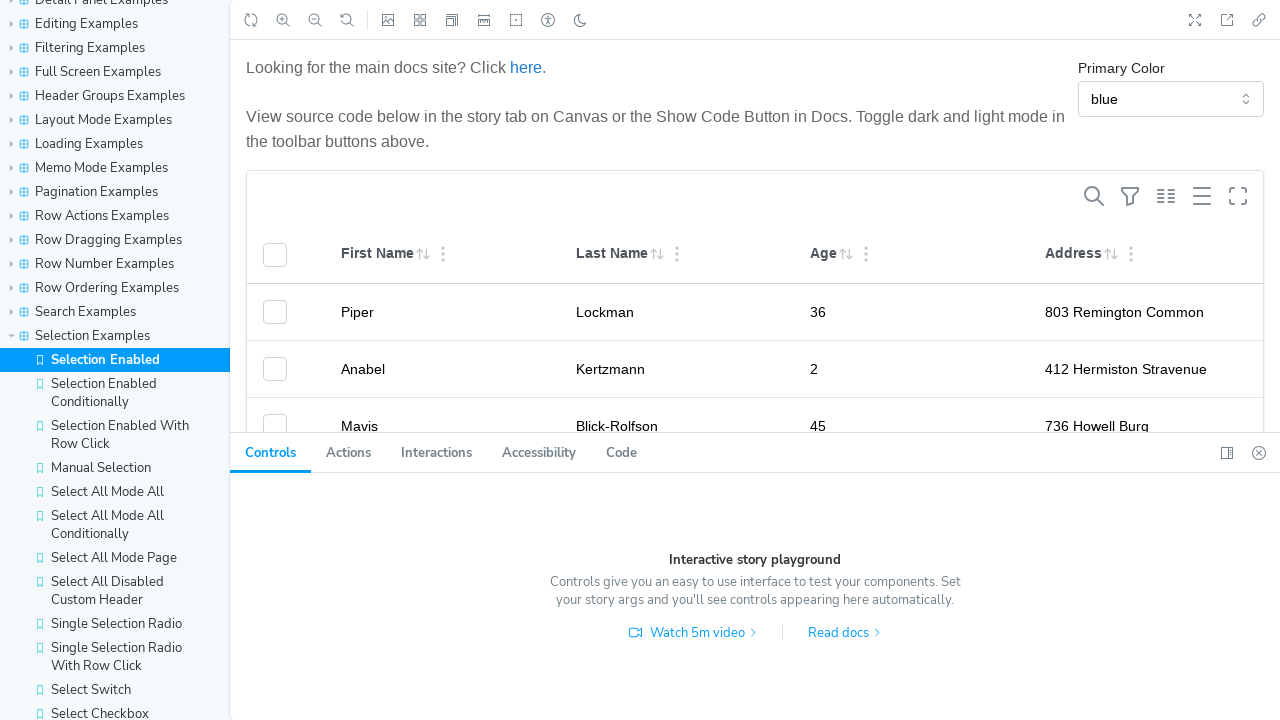

Located the first row's checkbox
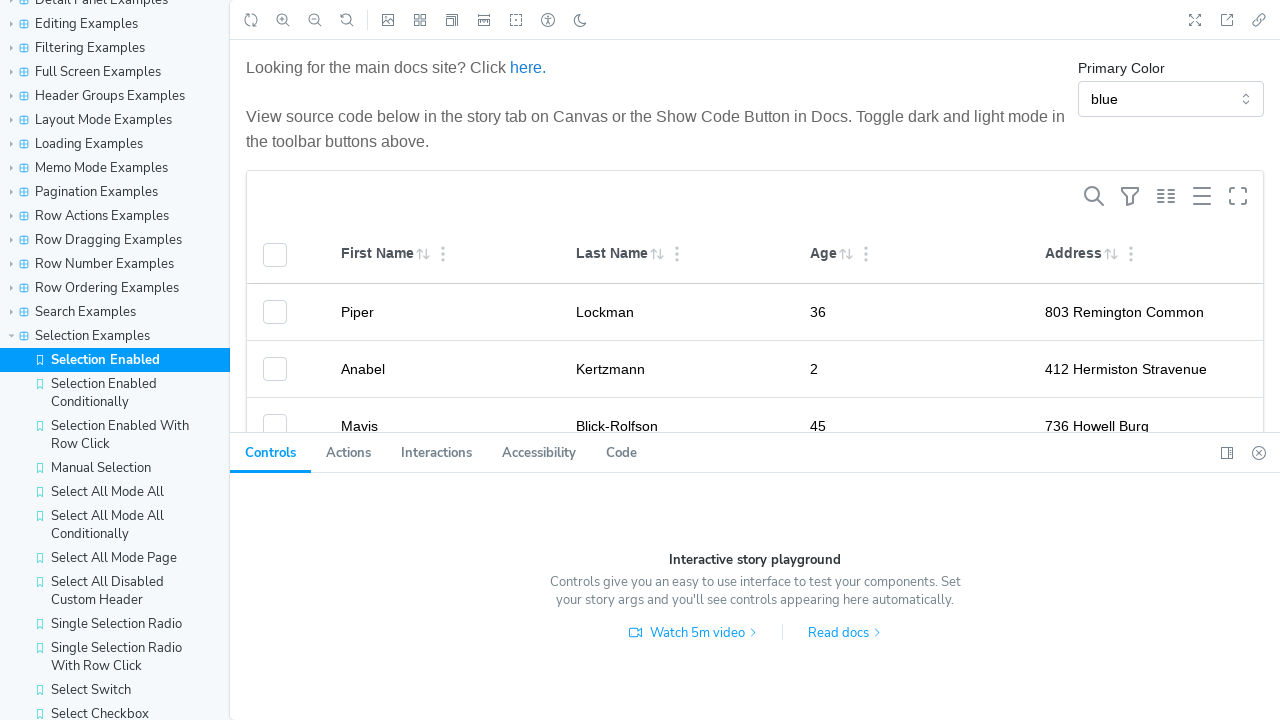

Checked the first row's checkbox to select the individual row at (275, 312) on iframe[title="storybook-preview-iframe"] >> internal:control=enter-frame >> tbod
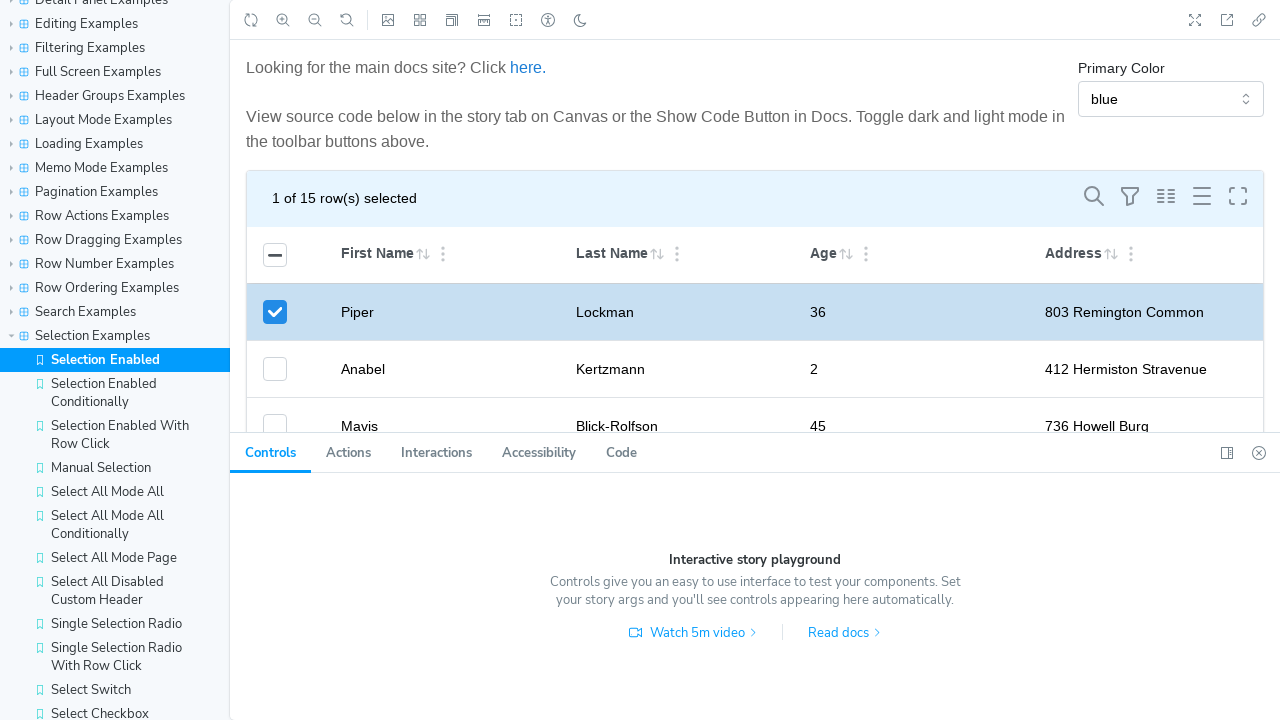

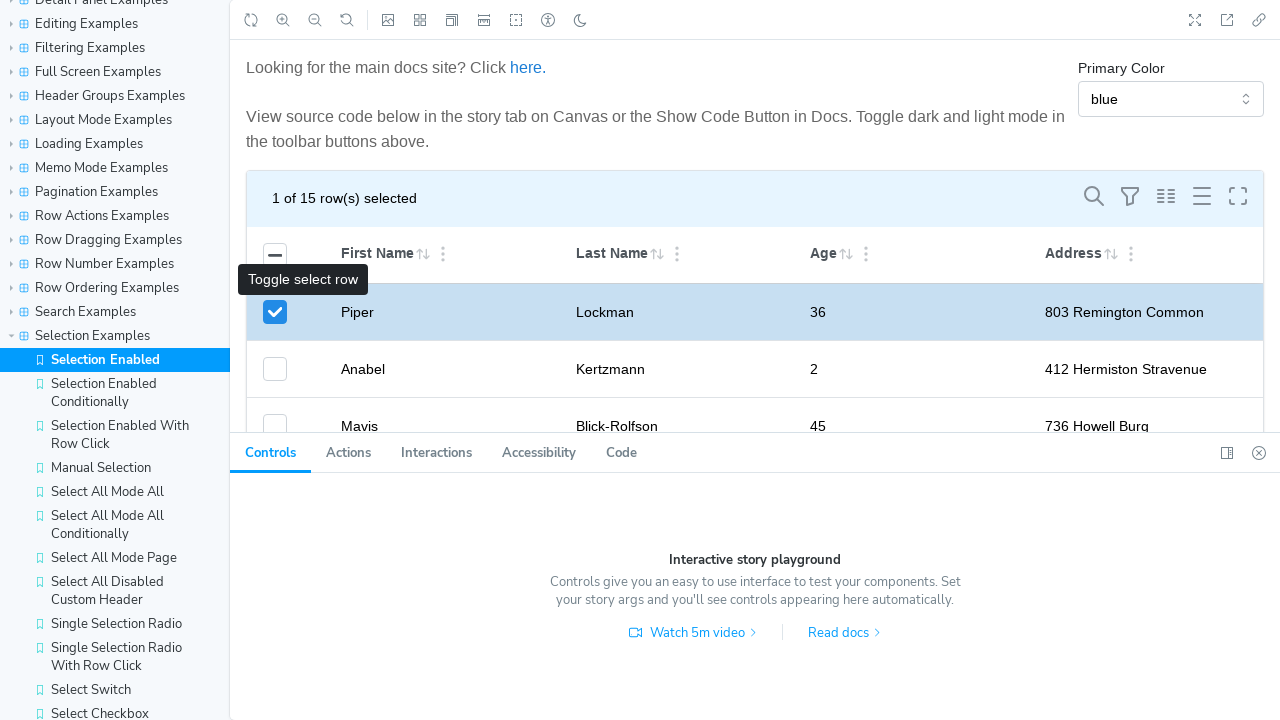